Tests HTML5 drag and drop by swapping two columns back and forth

Starting URL: https://automationfc.github.io/drag-drop-html5/

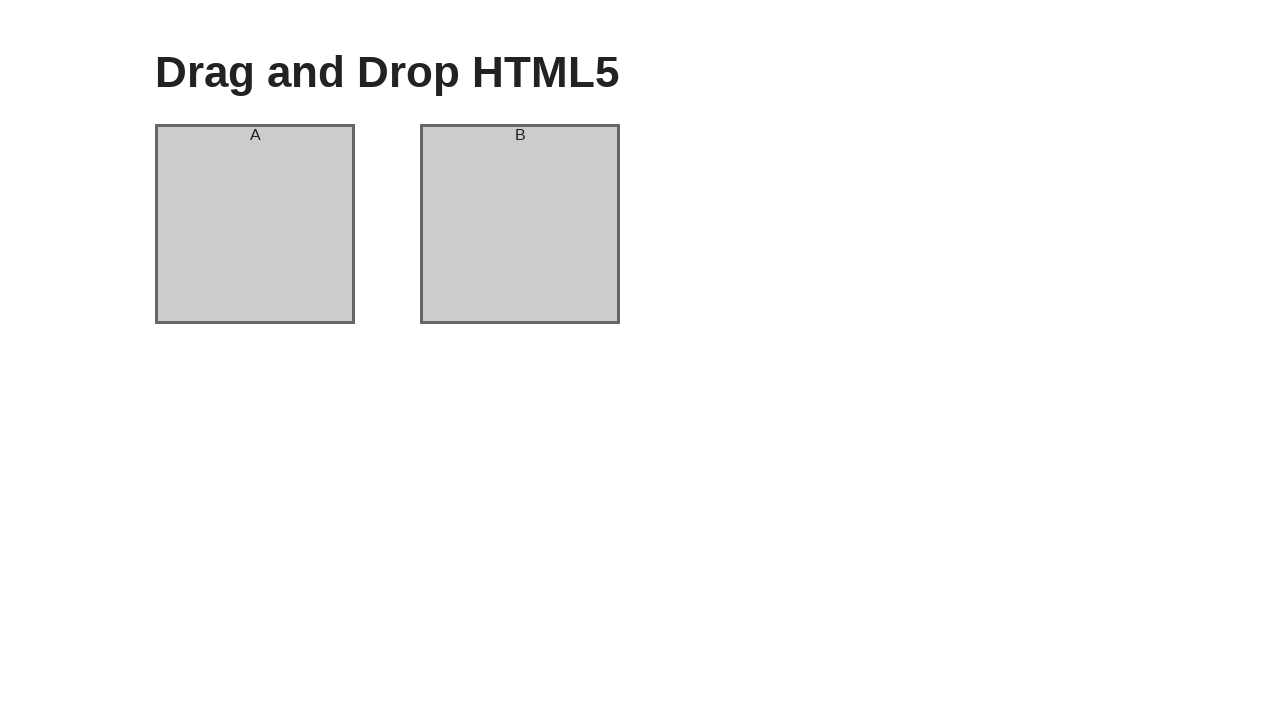

Located column A element
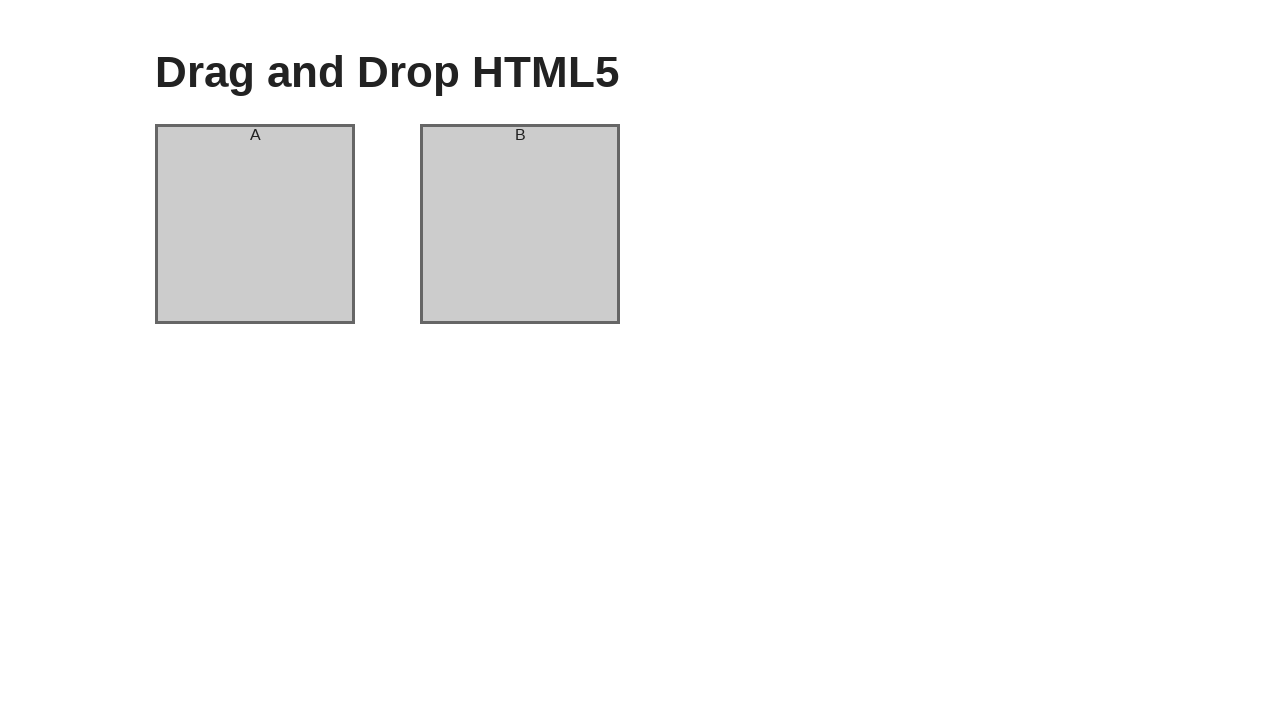

Located column B element
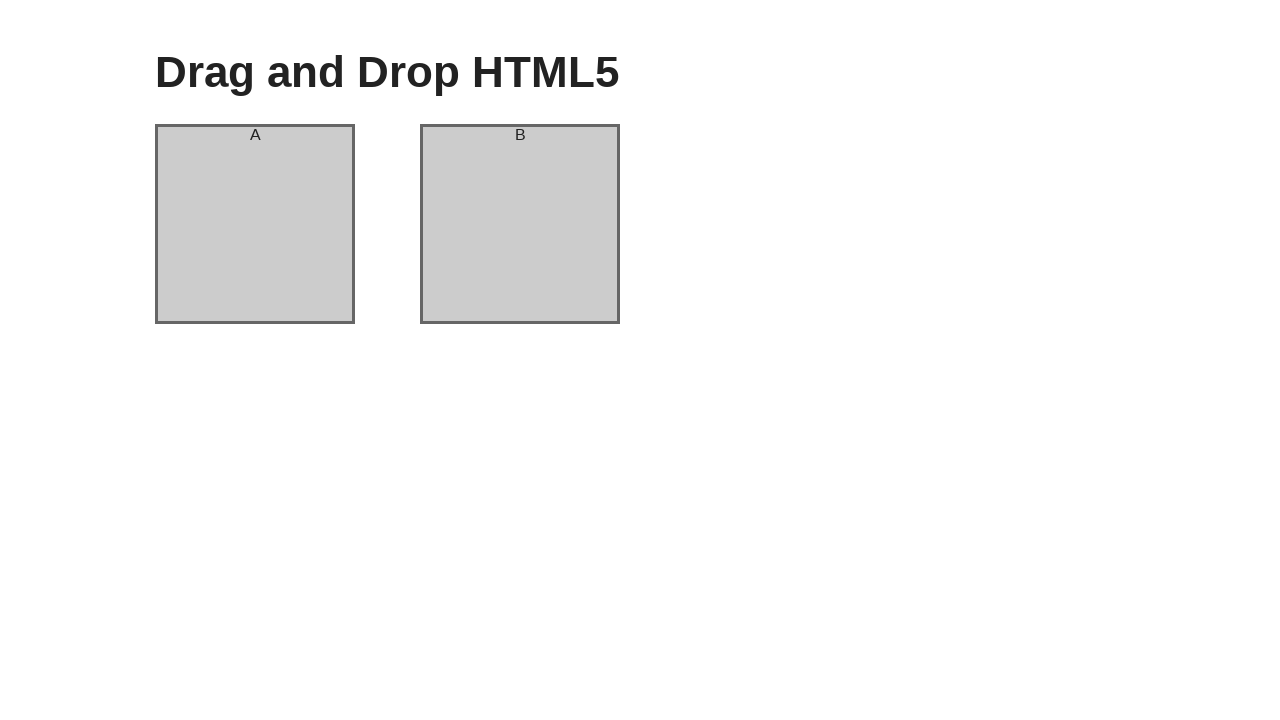

Dragged column A onto column B to swap positions at (520, 224)
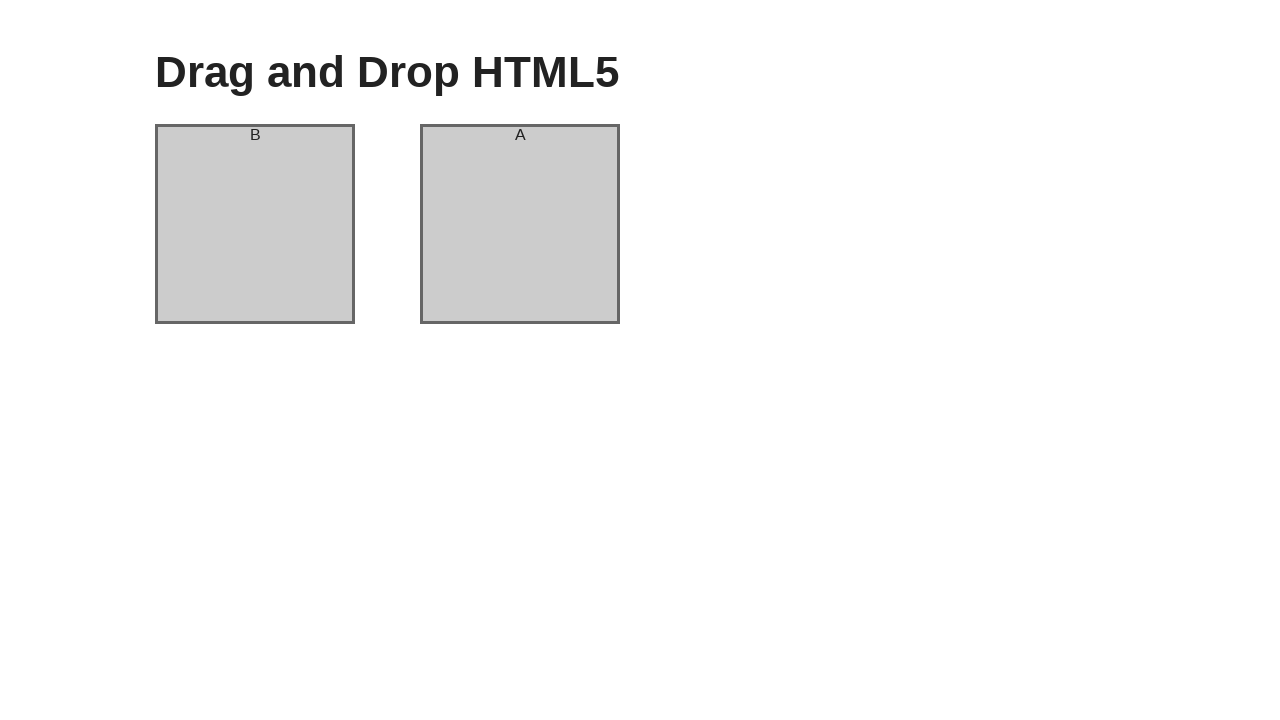

Verified column A header now shows 'B' after first swap
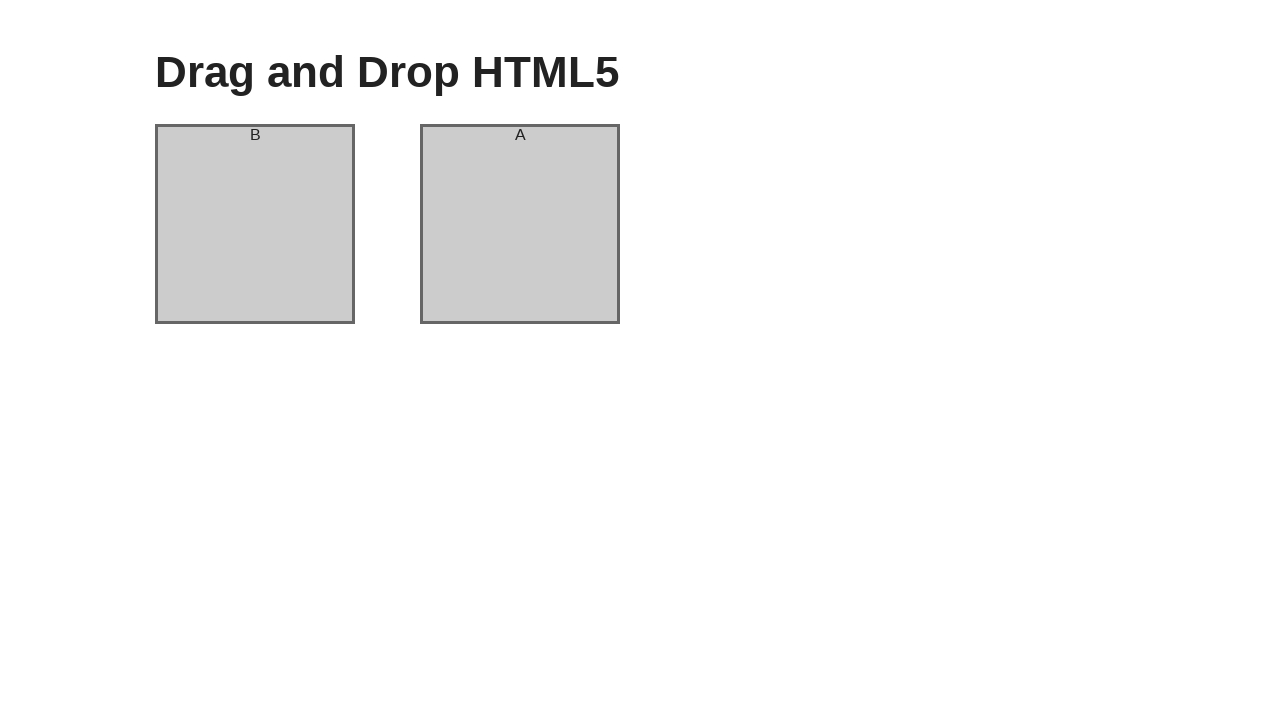

Verified column B header now shows 'A' after first swap
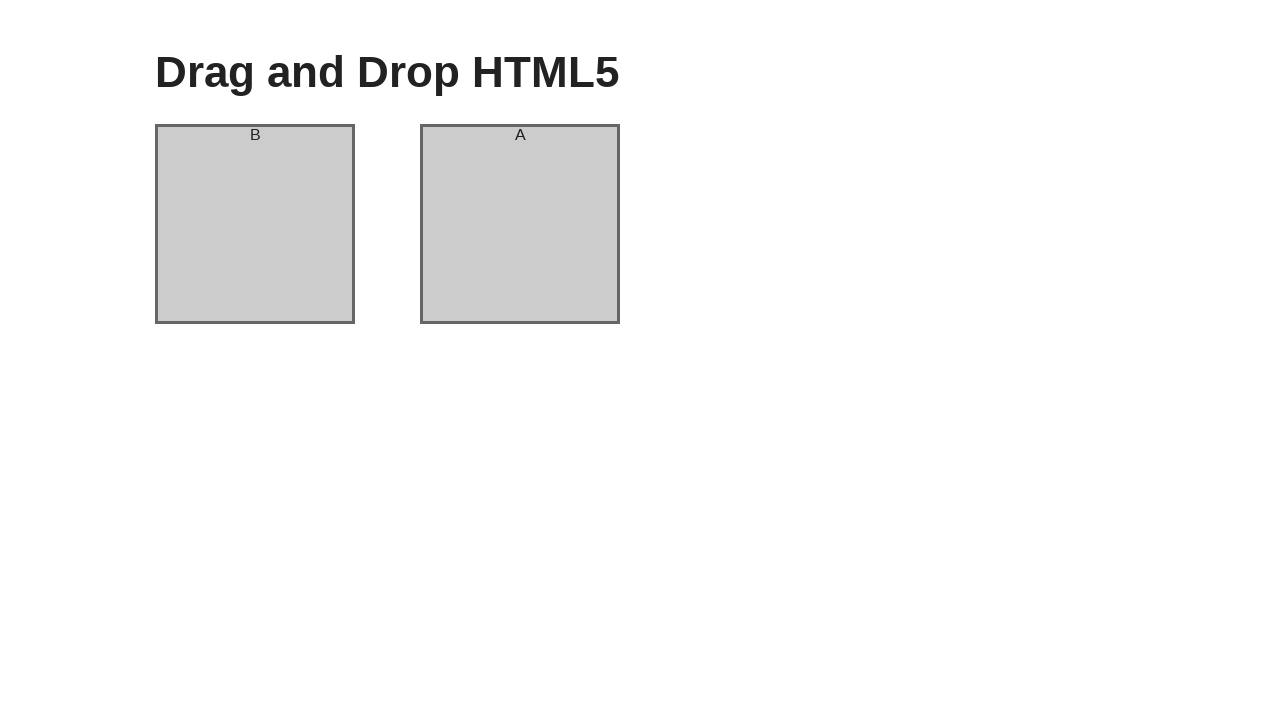

Dragged column A onto column B to swap back to original positions at (520, 224)
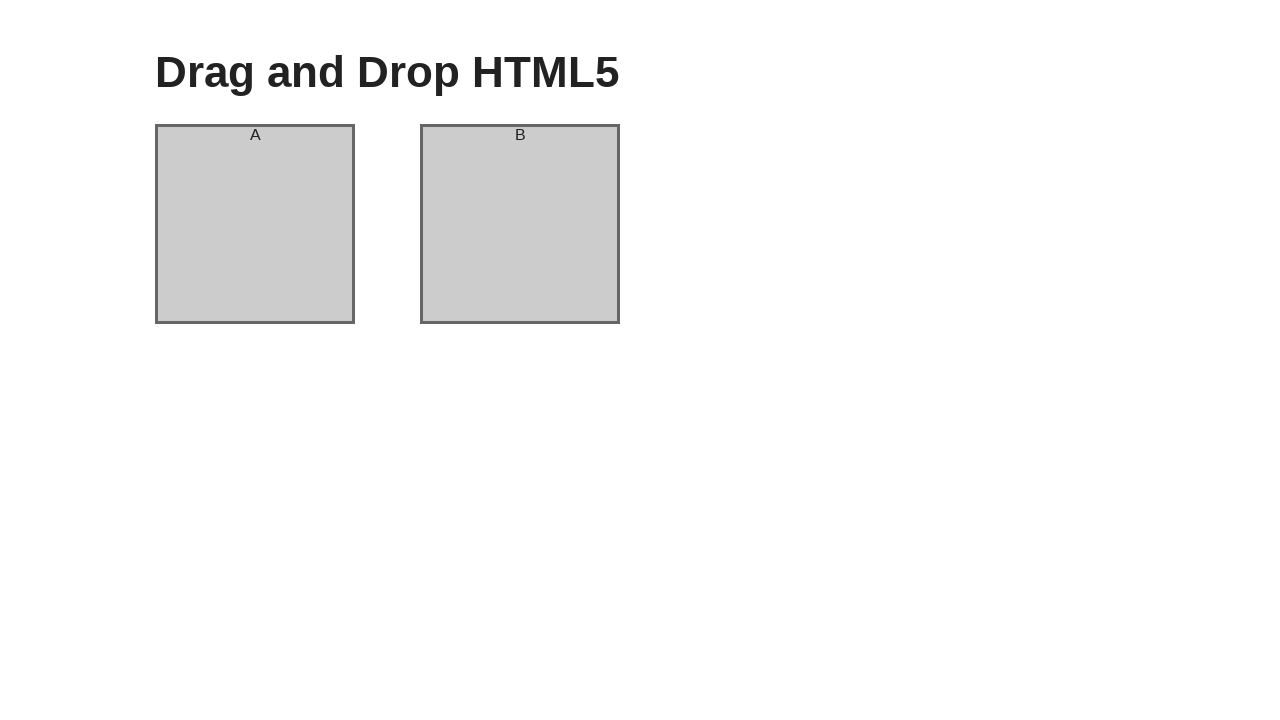

Verified column A header is back to 'A' after second swap
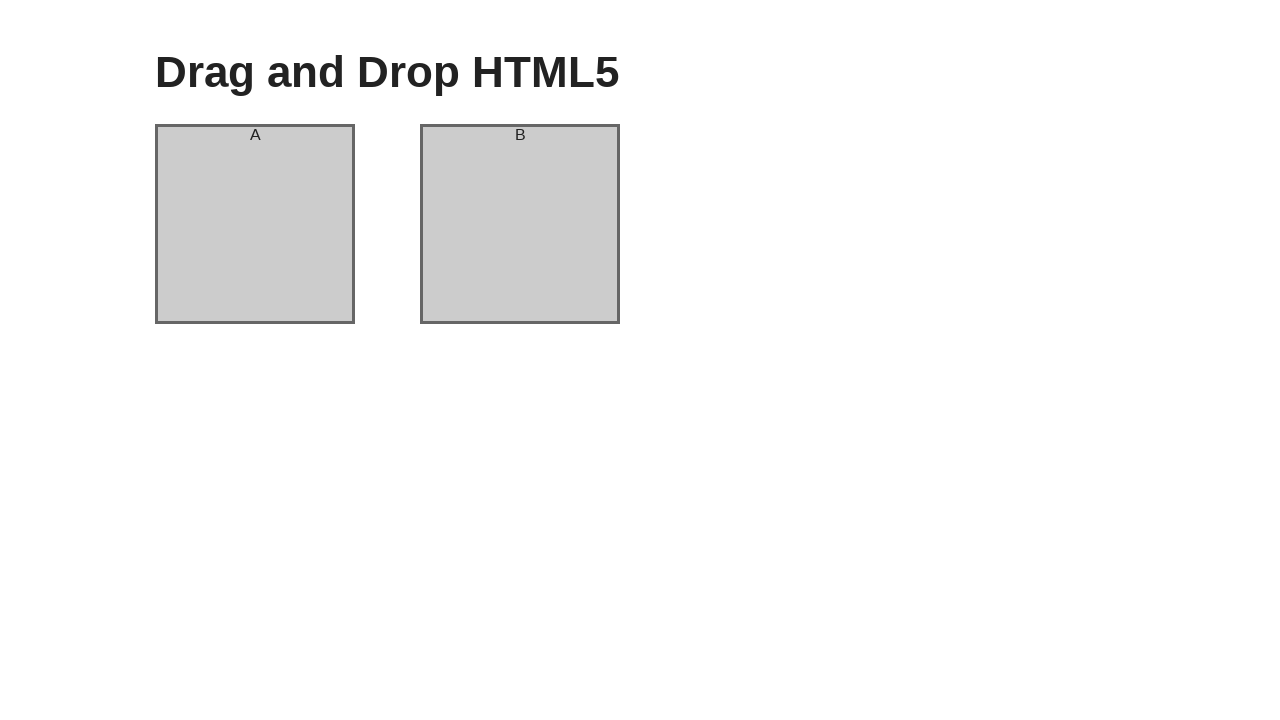

Verified column B header is back to 'B' after second swap
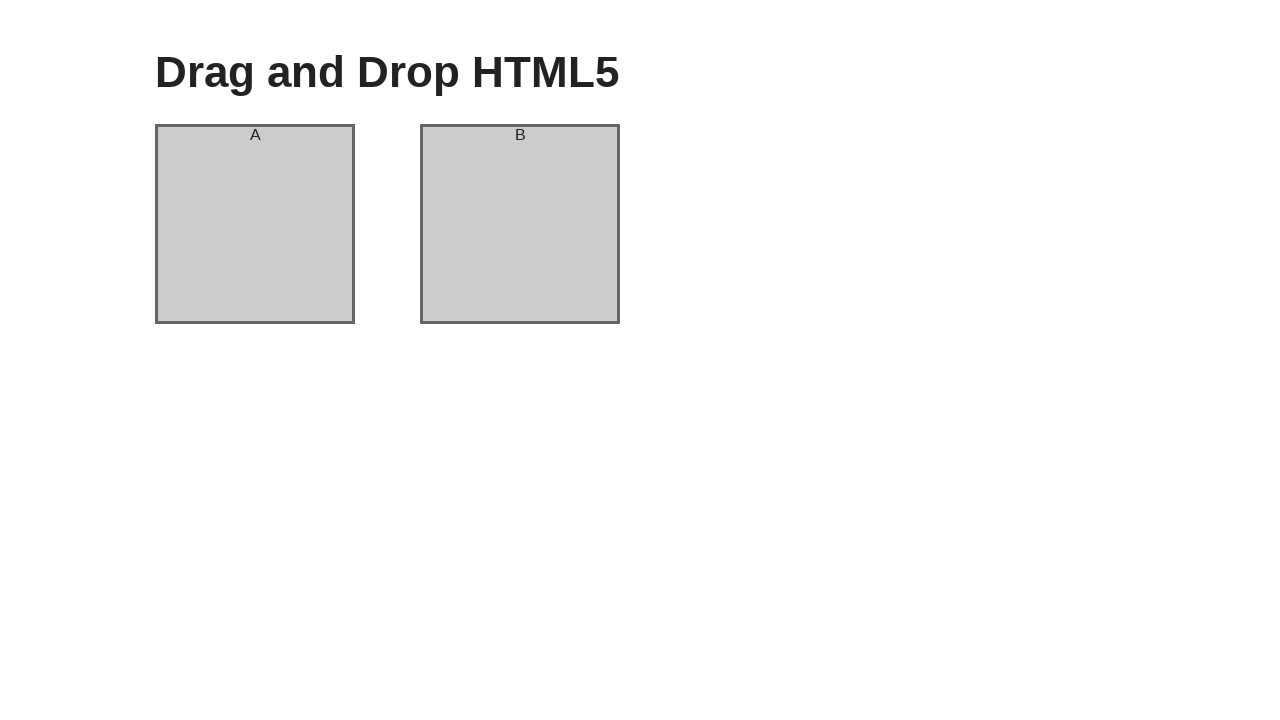

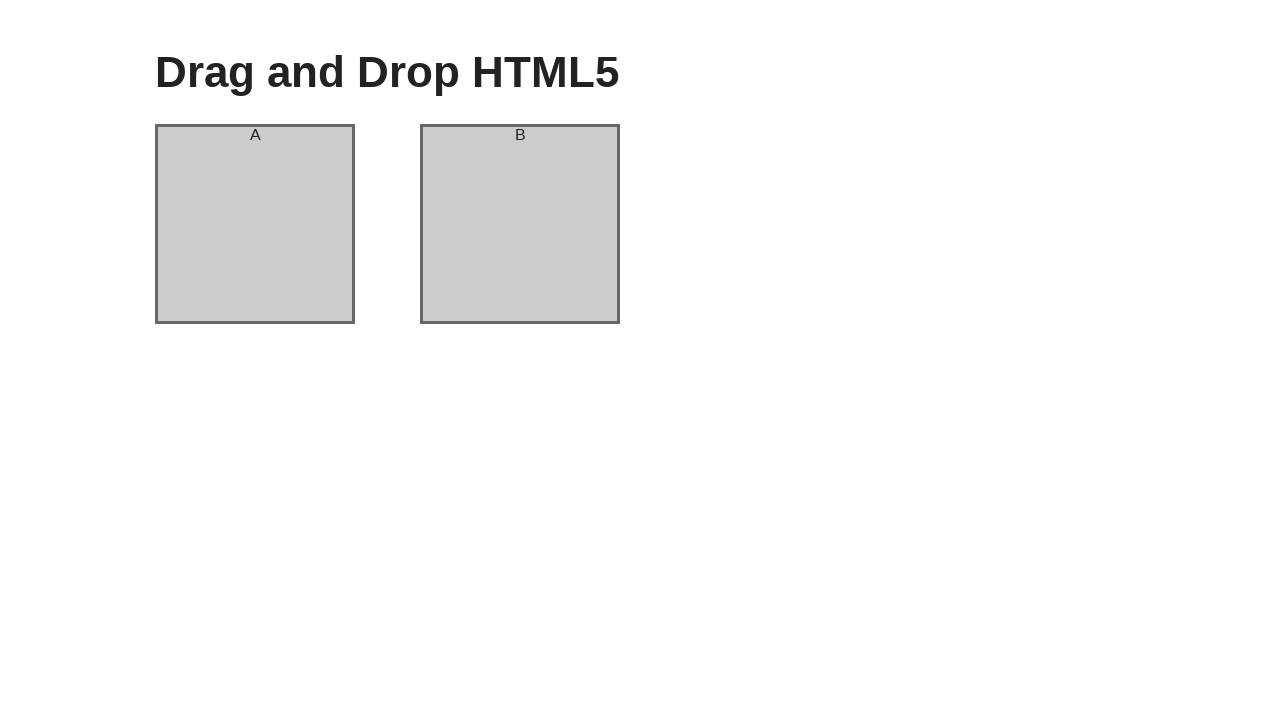